Tests registration form email confirmation validation by entering mismatched emails

Starting URL: https://alada.vn/tai-khoan/dang-ky.html

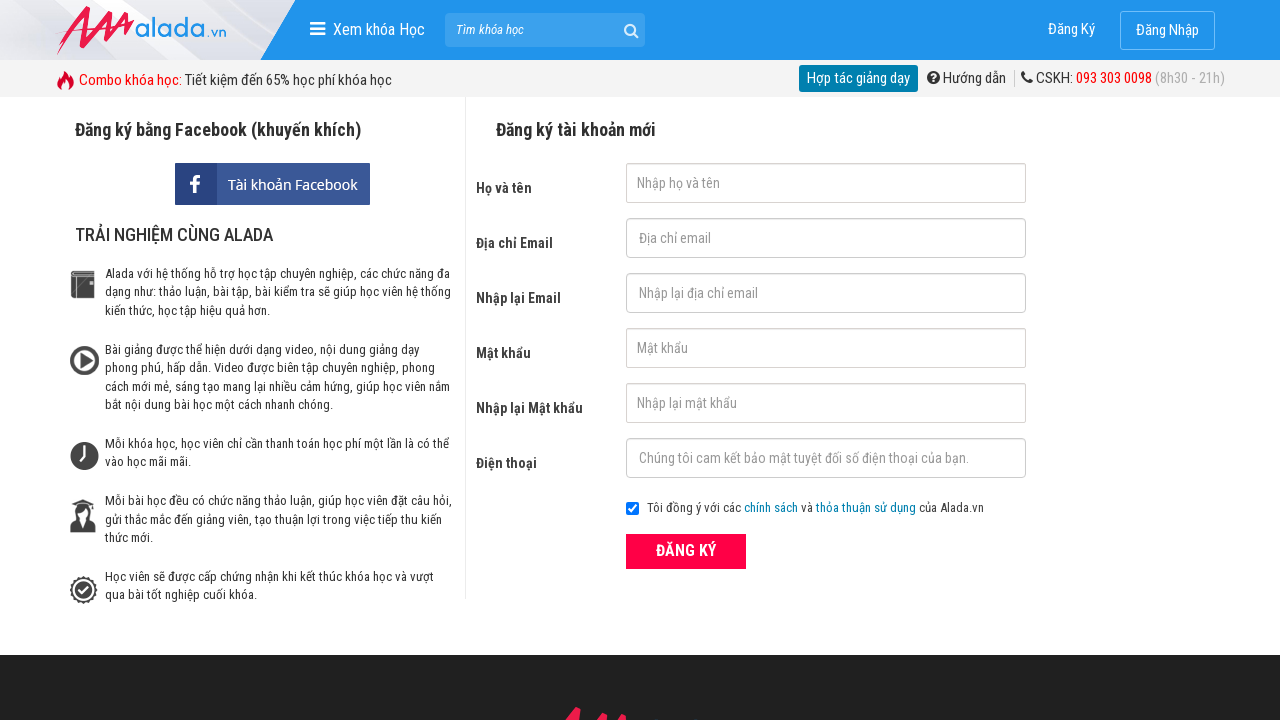

Filled first name field with 'Test Case 3' on #txtFirstname
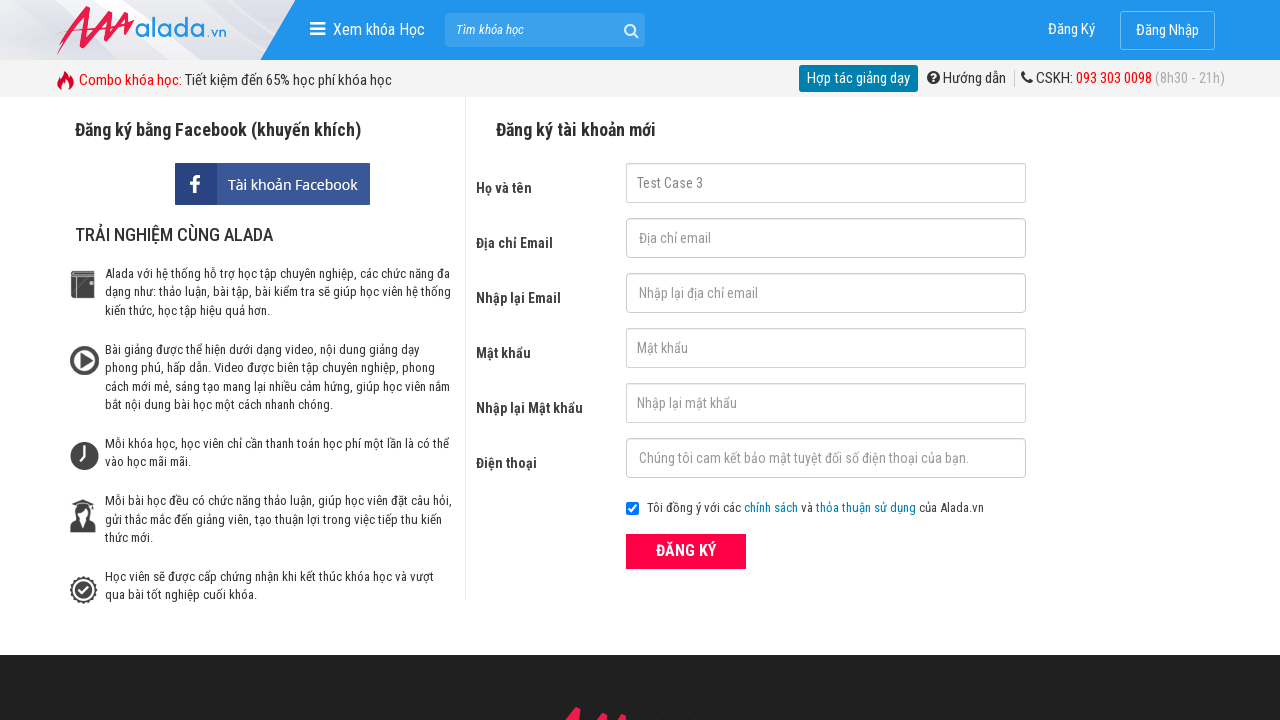

Filled email field with 'TC3@TC3@gmail.com' on #txtEmail
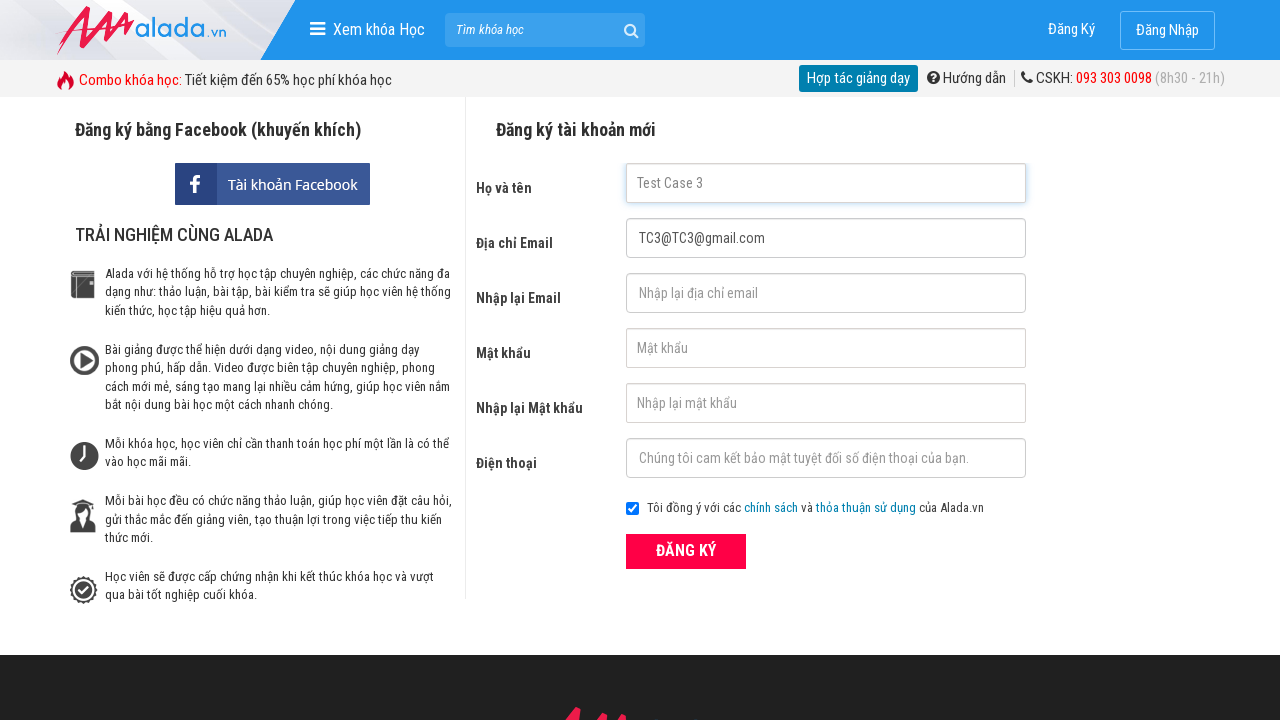

Filled confirm email field with mismatched email 'TC3@gmail.com' on #txtCEmail
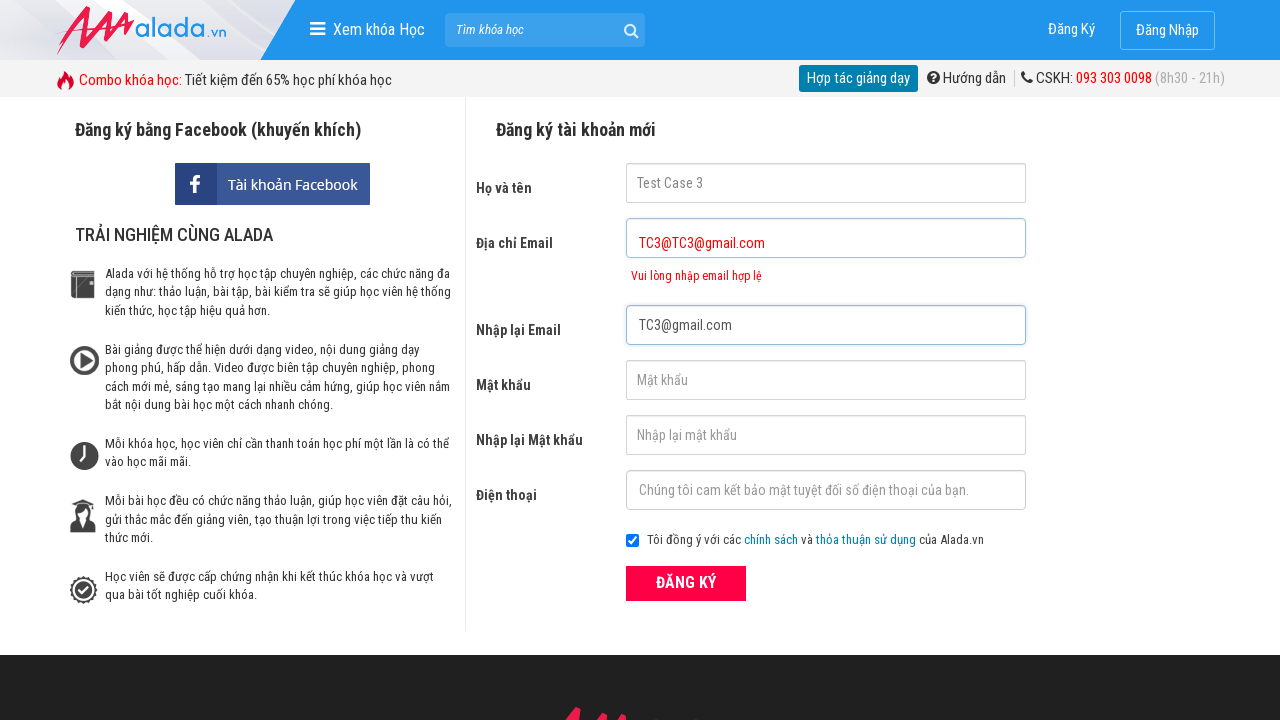

Filled password field with '333333' on #txtPassword
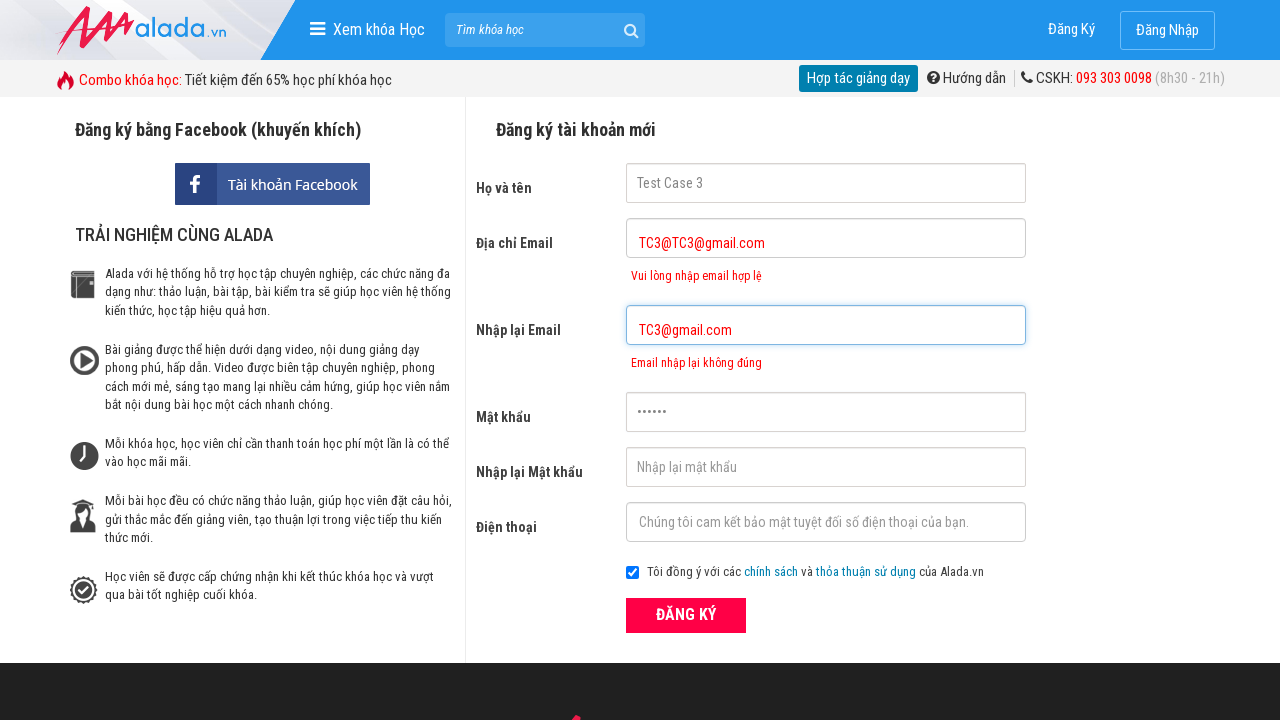

Filled confirm password field with '33333' on #txtCPassword
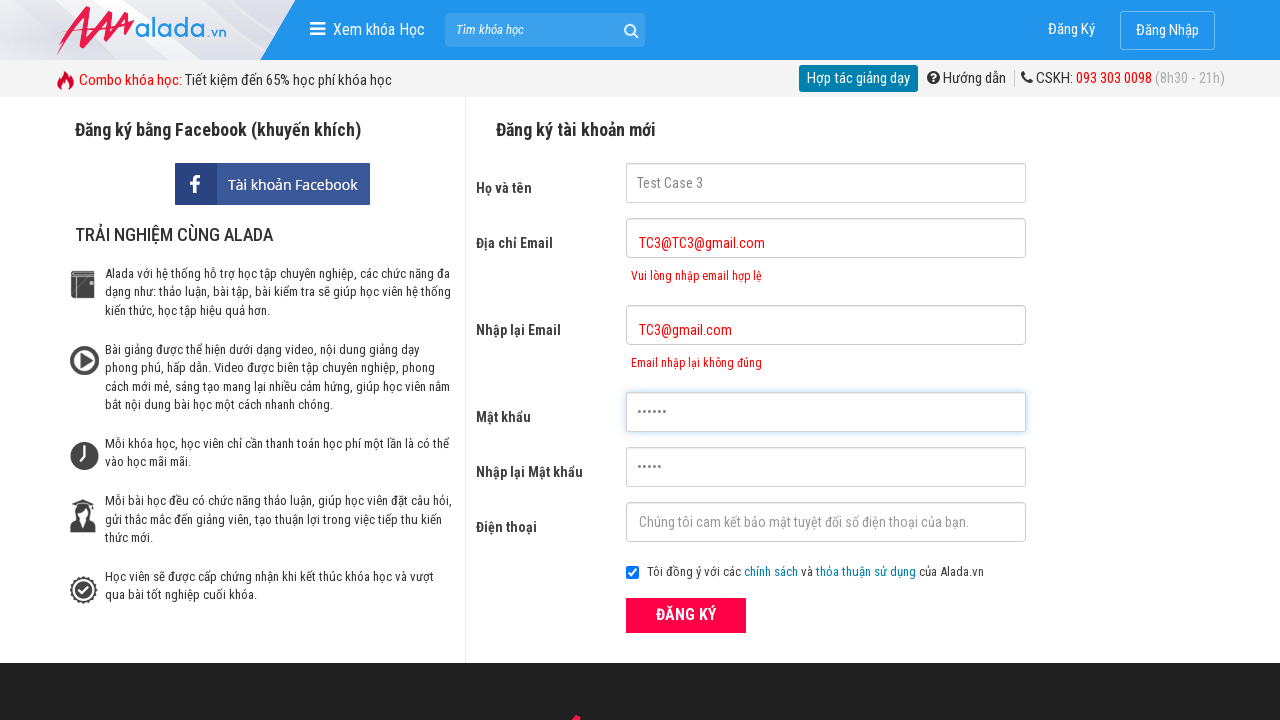

Filled phone field with '0987654321' on #txtPhone
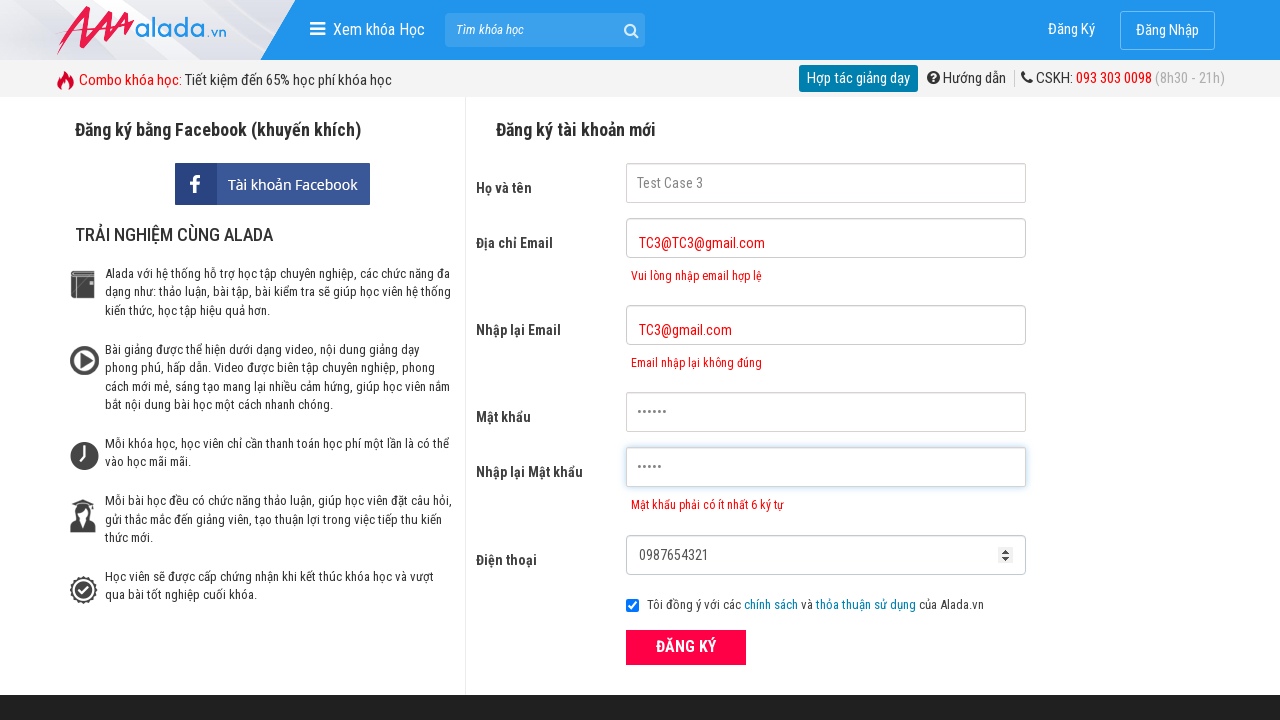

Clicked ĐĂNG KÝ (Register) button at (686, 648) on xpath=//form[@id='frmLogin']//button[text()='ĐĂNG KÝ']
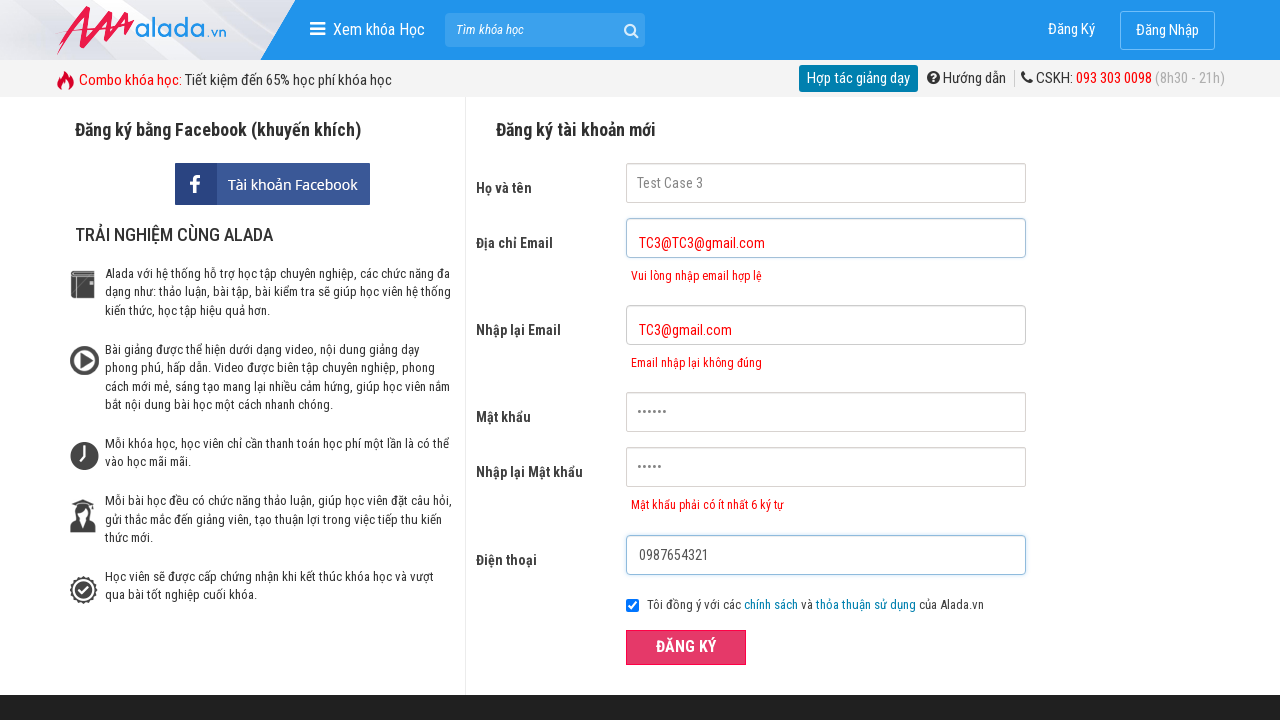

Email confirmation error message appeared, validating mismatched emails rejection
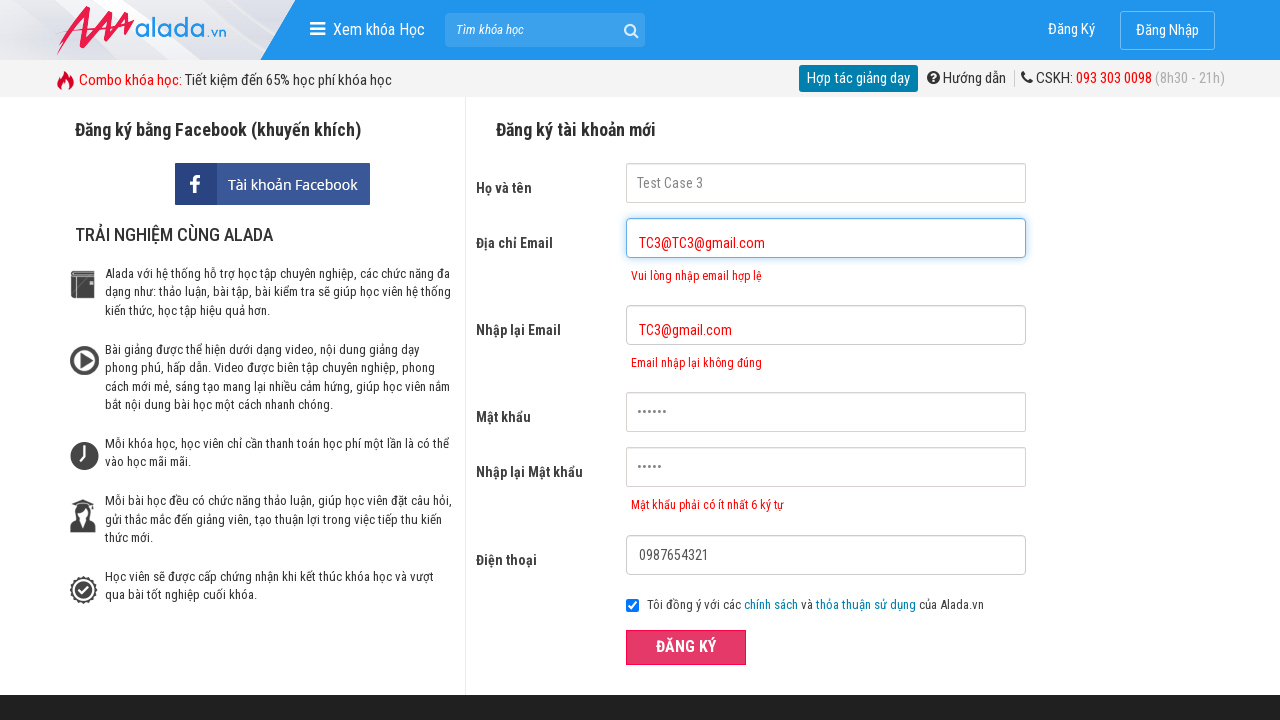

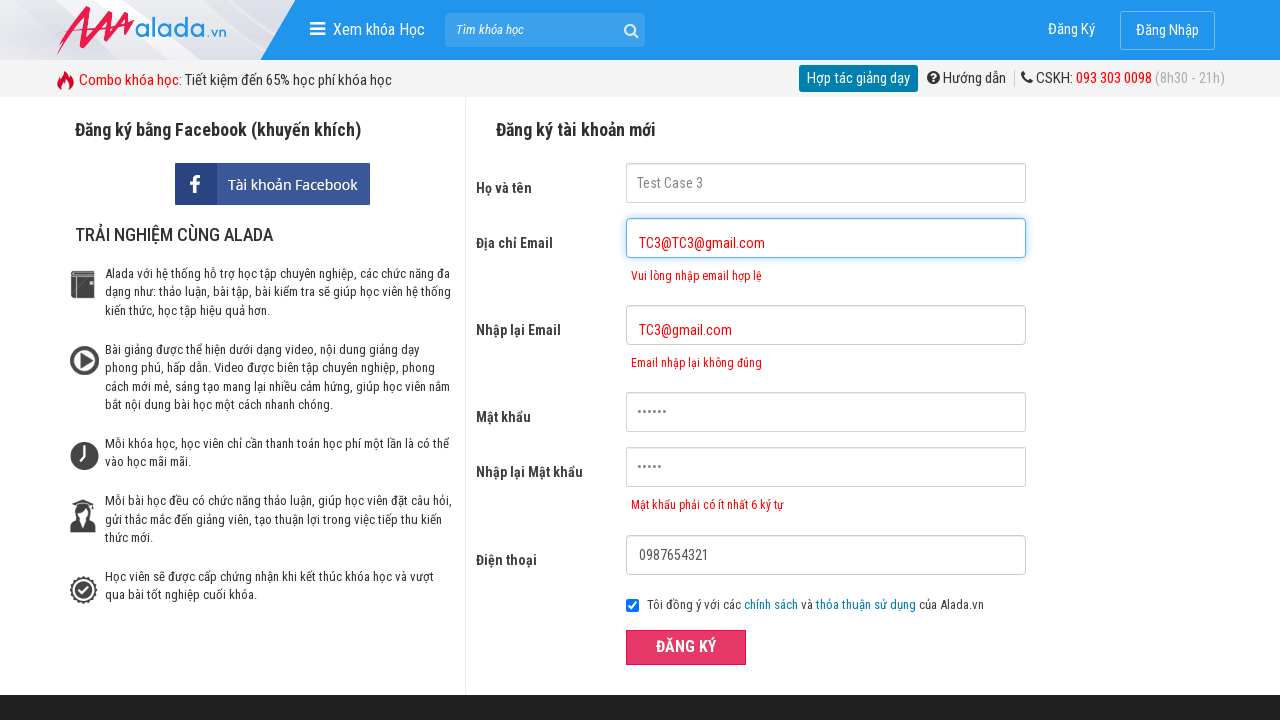